Tests adding a product to cart on Demoblaze by navigating to a product category, selecting a product, and clicking add to cart

Starting URL: https://www.demoblaze.com

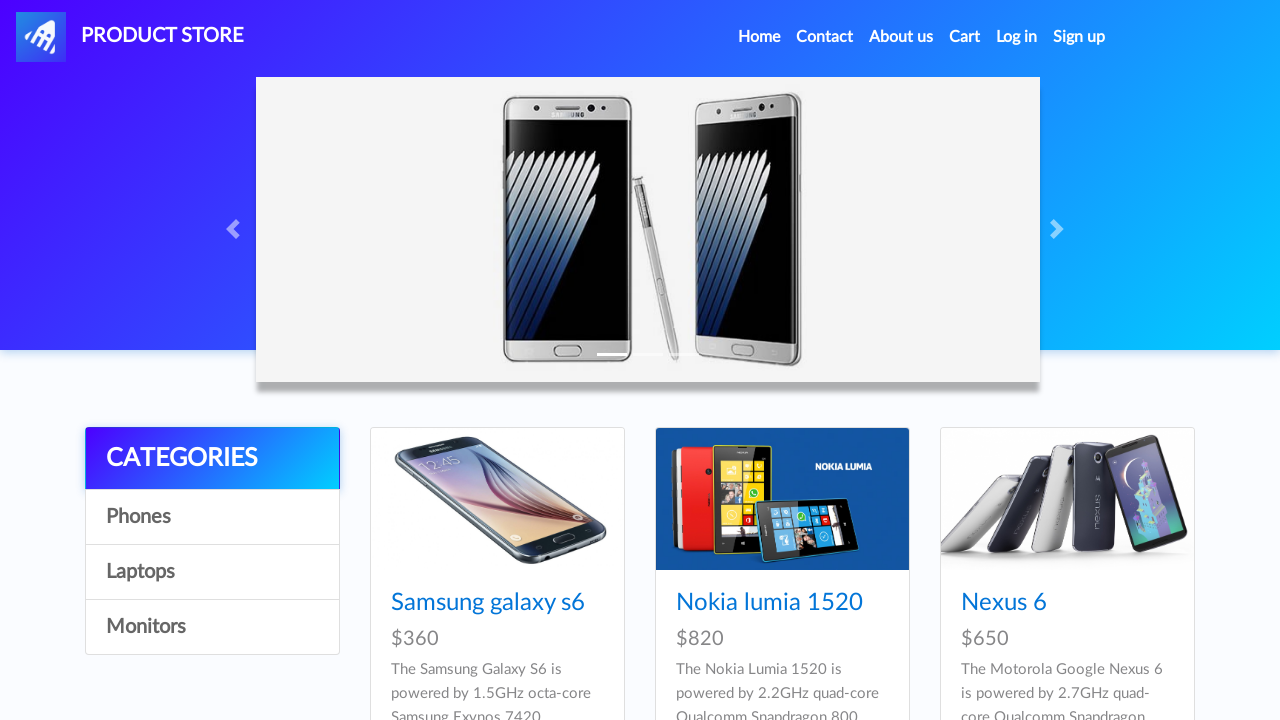

Clicked on product category (4th navigation link) at (212, 627) on div.list-group a:nth-child(4)
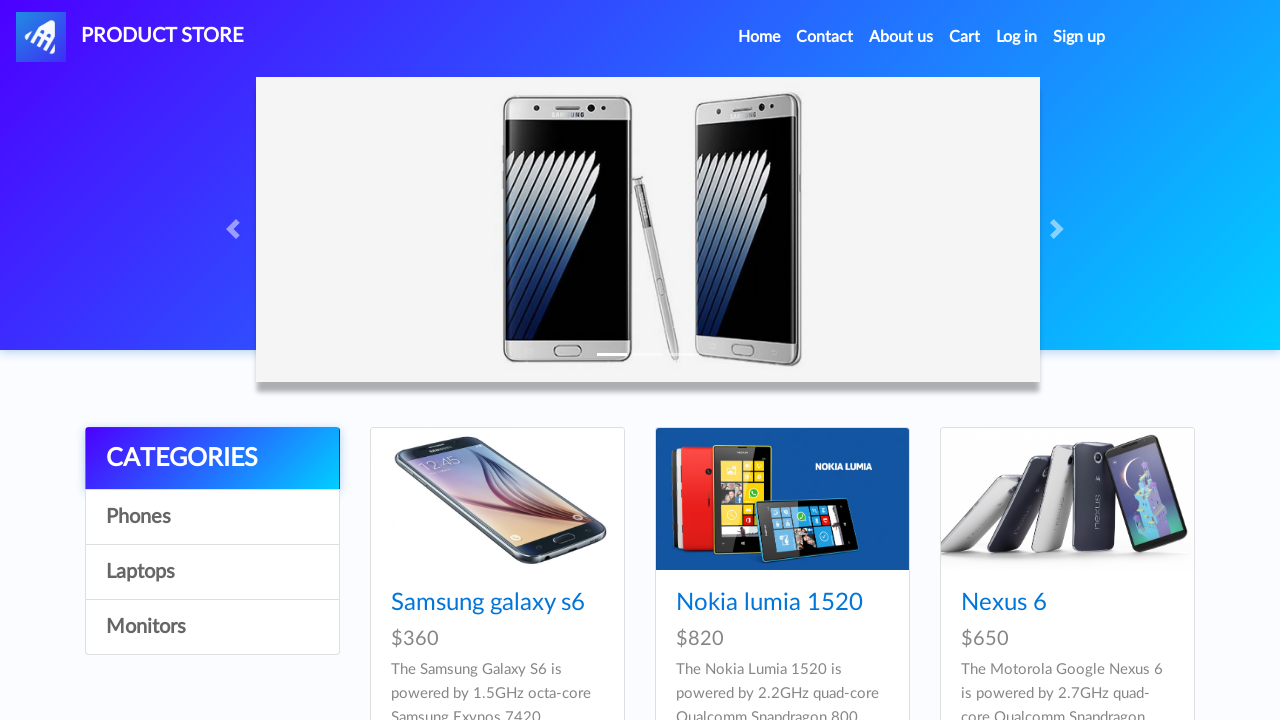

Waited for products to load
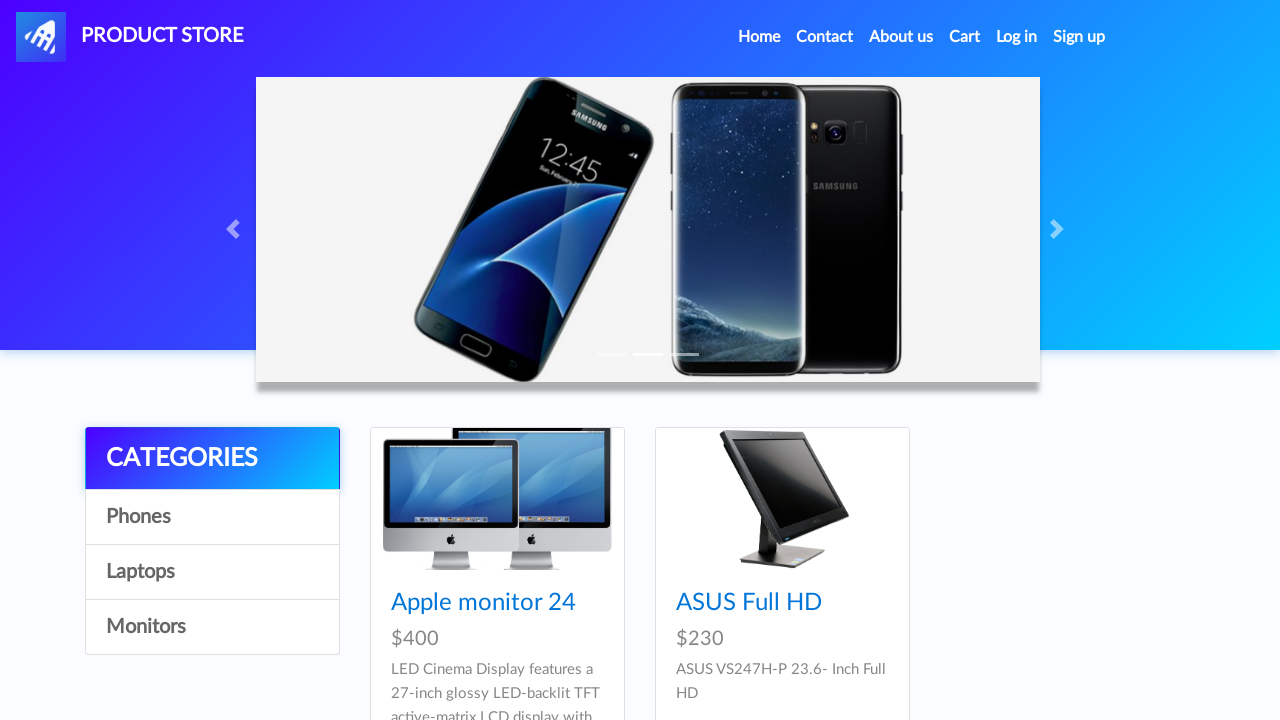

Clicked on first product at (484, 603) on div.card h4.card-title a >> nth=0
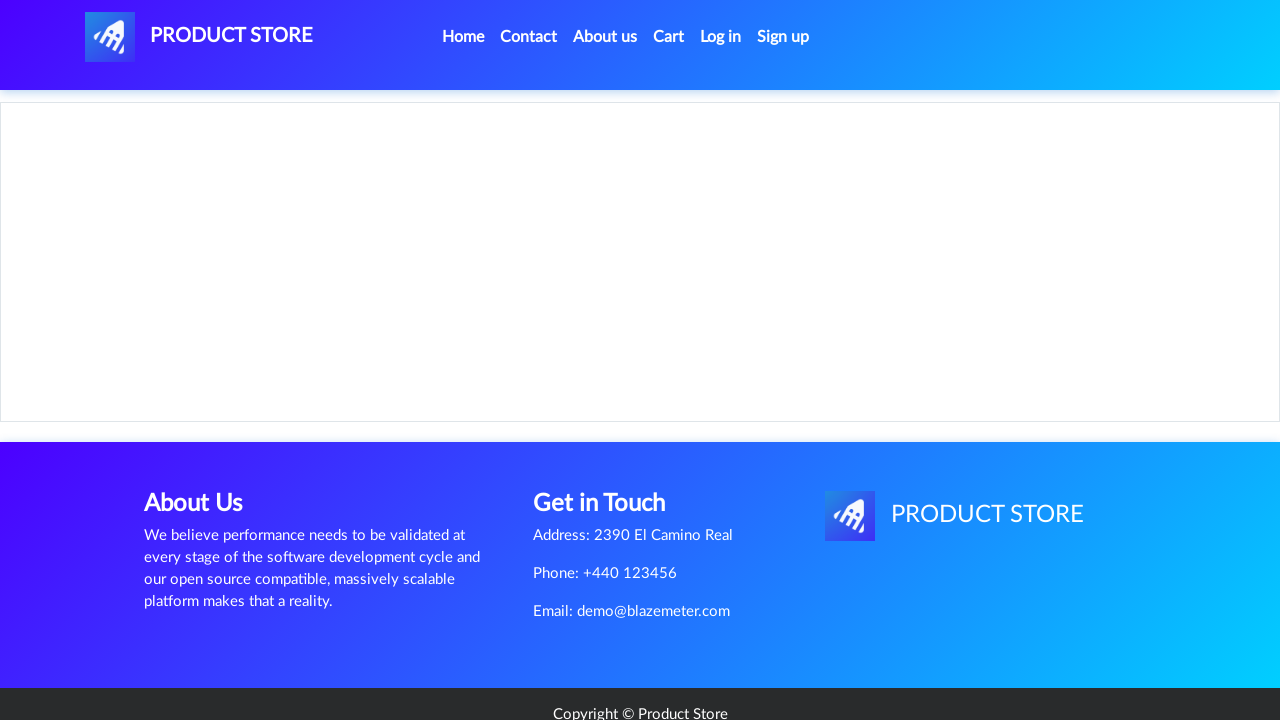

Product page loaded and Add to cart button is visible
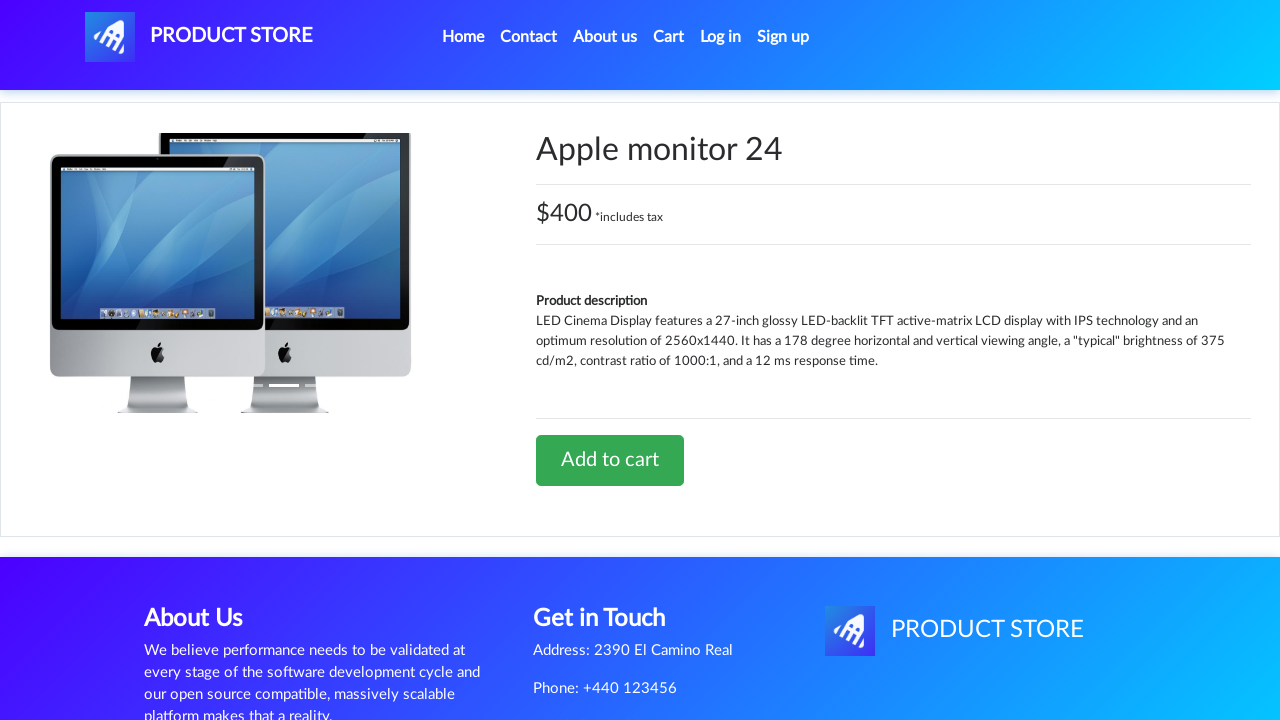

Clicked Add to cart button at (610, 460) on a.btn-success:has-text('Add to cart')
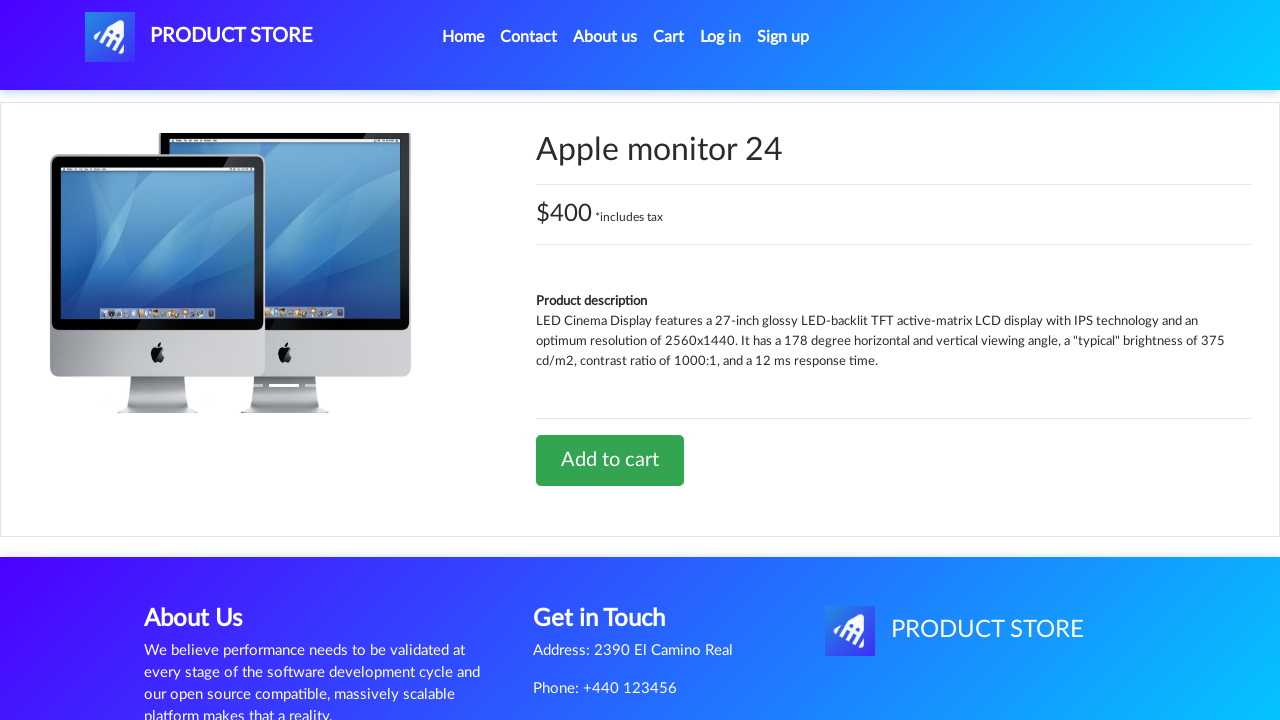

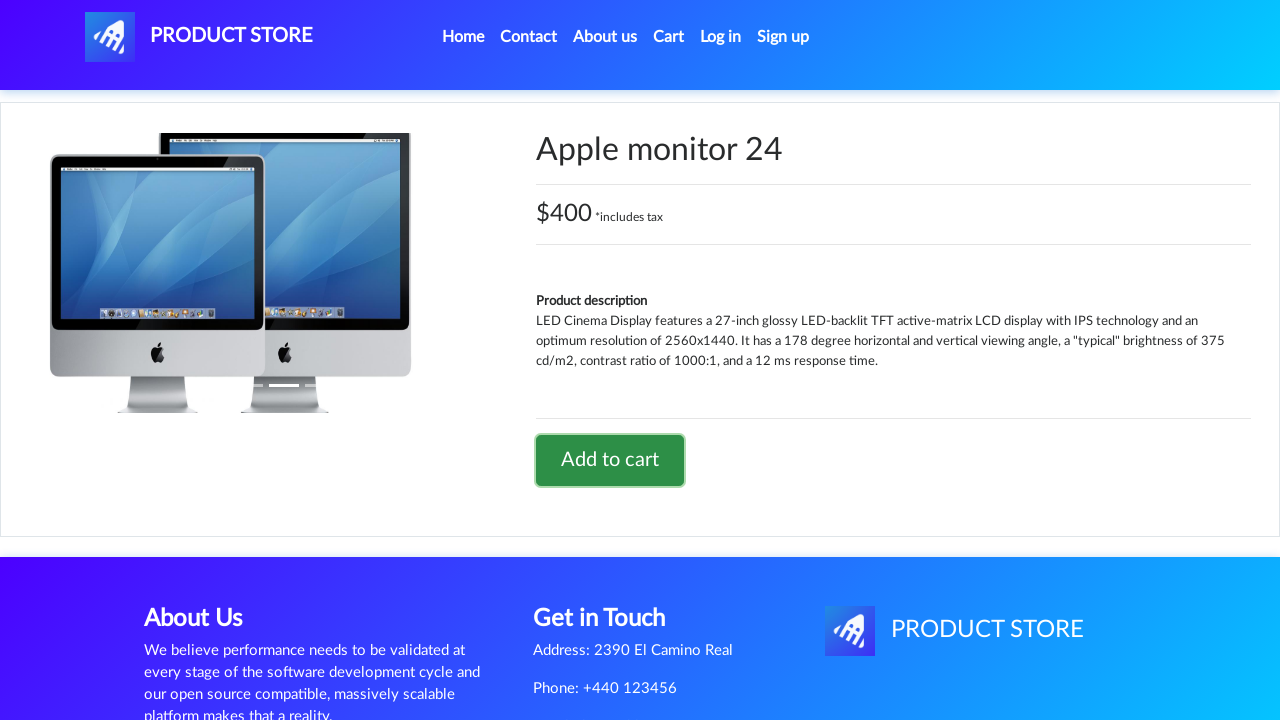